Tests clicking on section three in the Simple Accordion iframe

Starting URL: http://www.globalsqa.com/demo-site/

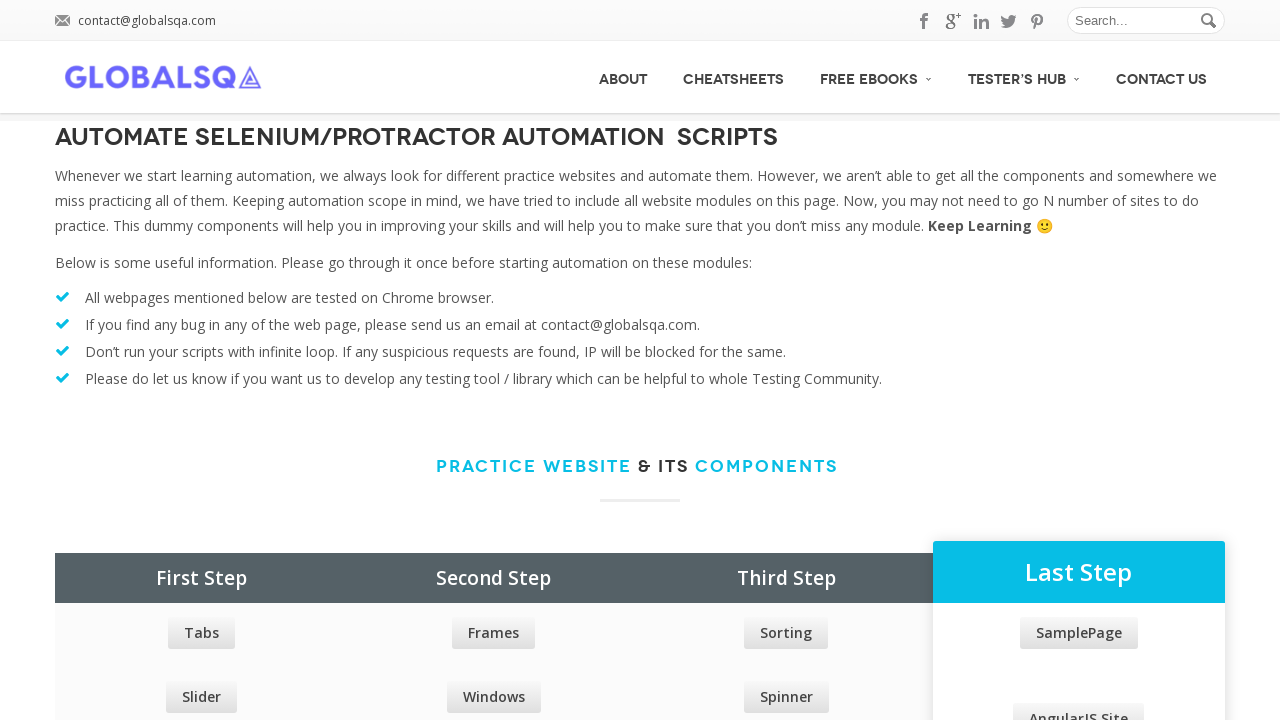

Clicked on Tabs link at (201, 633) on xpath=//div[@class="row price_table_holder col_4"]//a[contains(text(), "Tabs")]
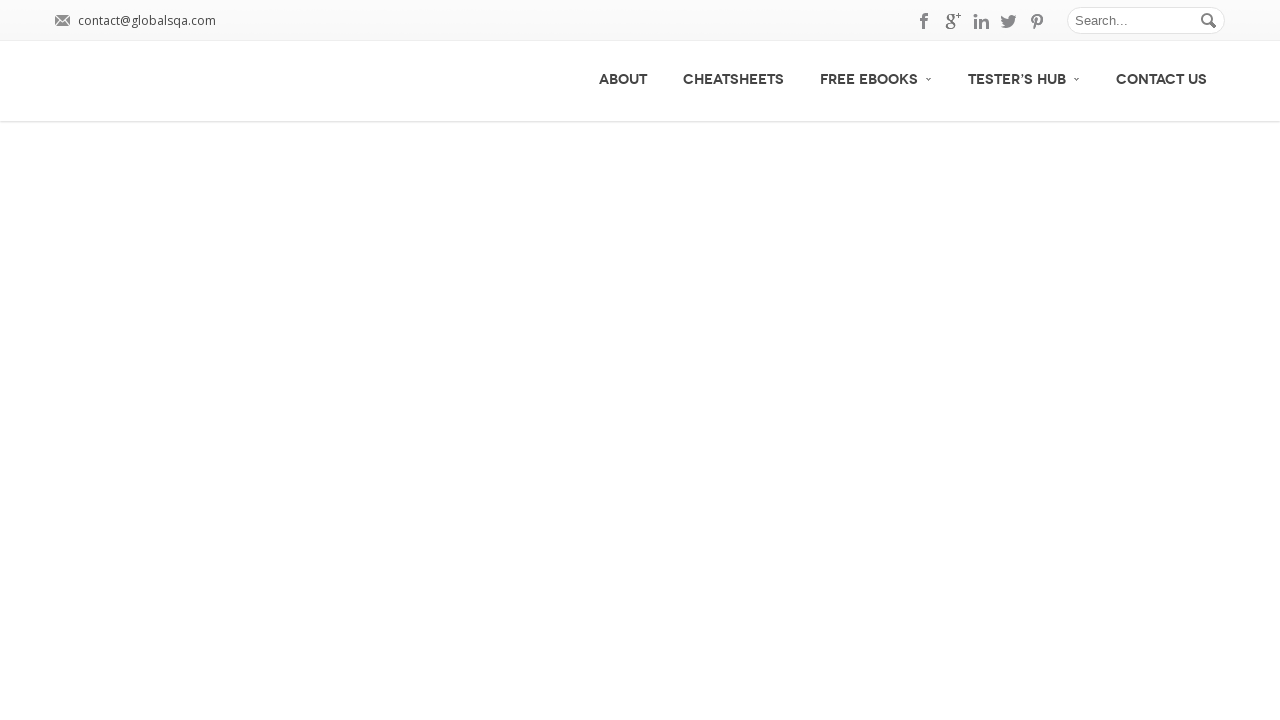

Simple Accordion tab is visible
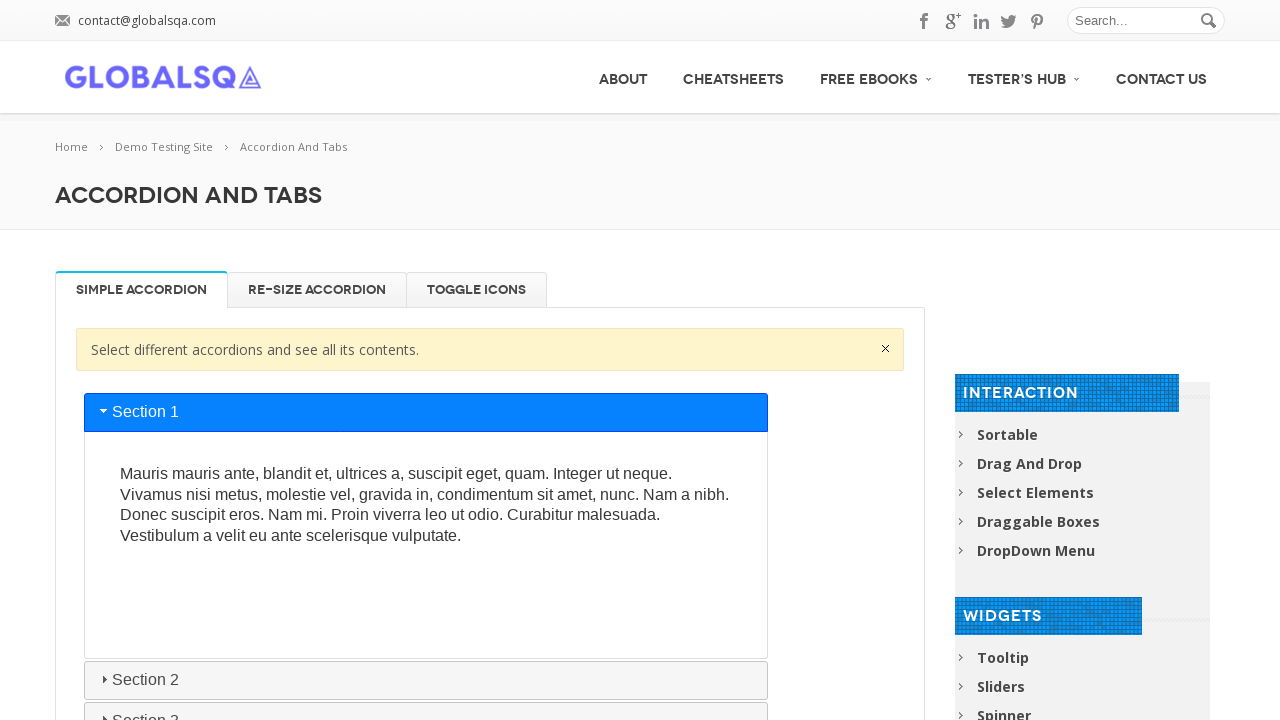

Clicked on Simple Accordion tab at (142, 290) on xpath=//div[@class="newtabs horizontal"]//li[contains(text(), "Simple Accordion"
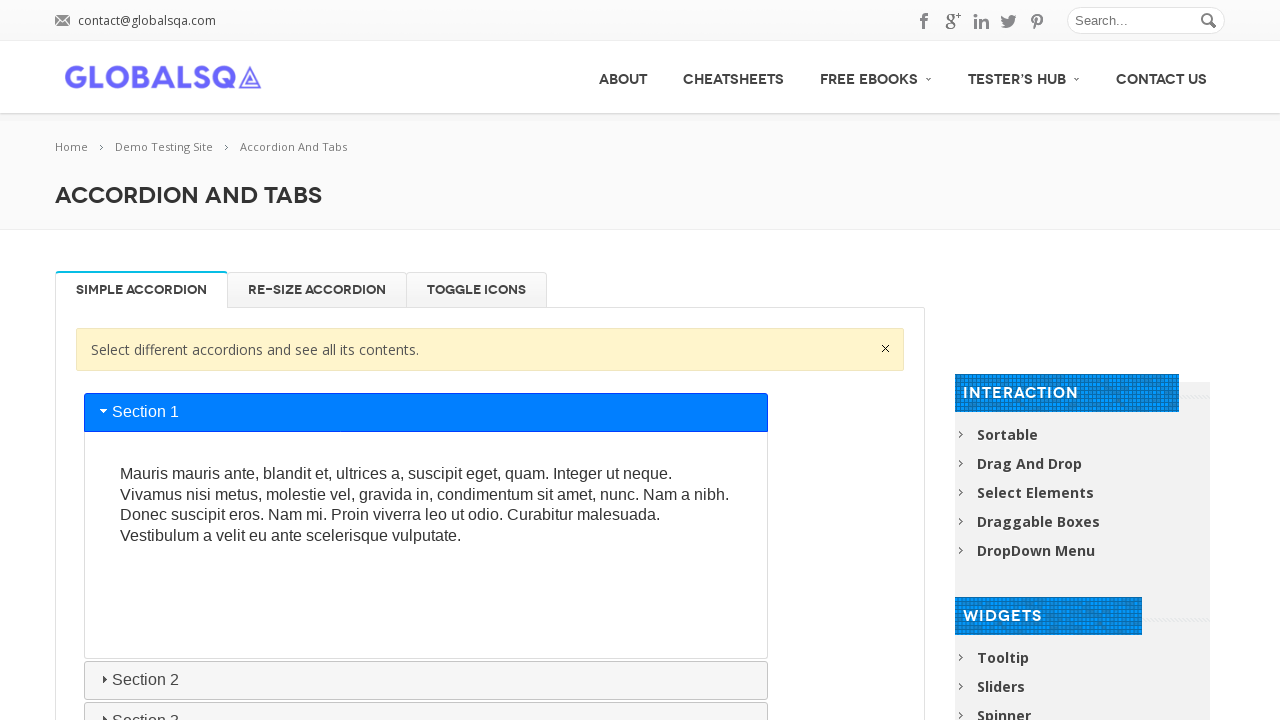

Located Simple Accordion iframe
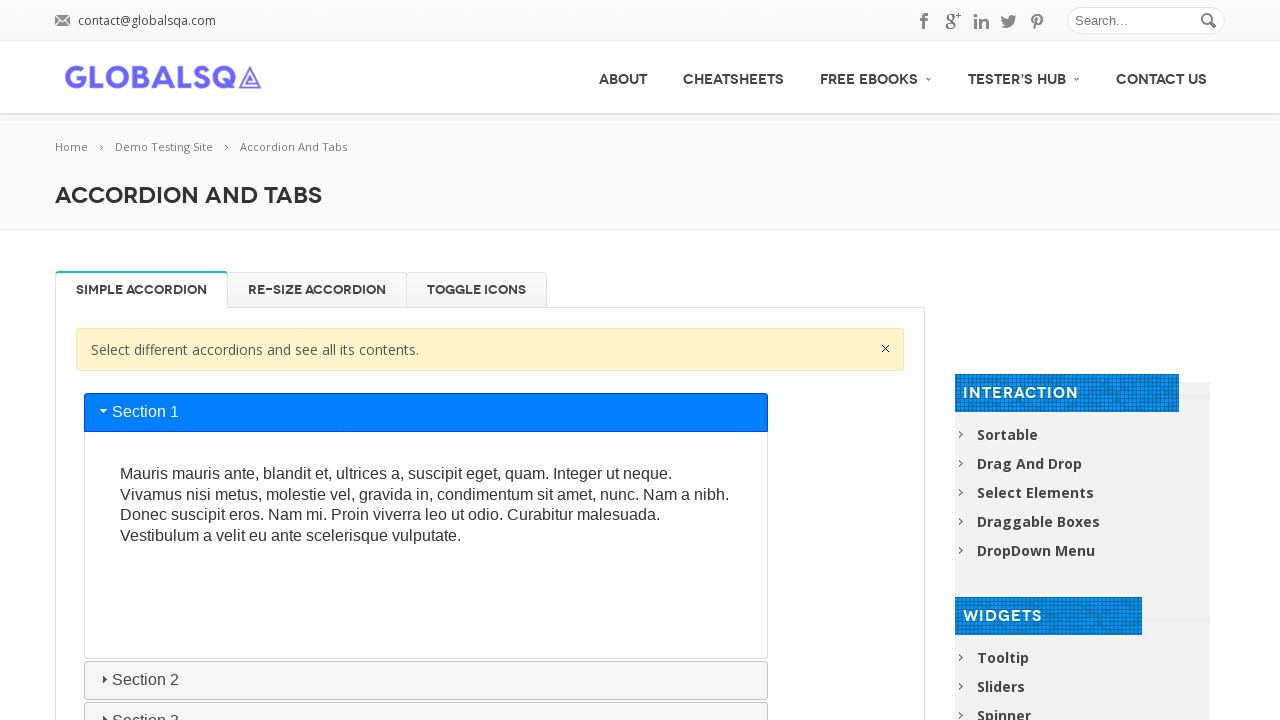

Clicked on section three in the Simple Accordion iframe at (104, 712) on xpath=//*[@id="post-2654"]/div[2]/div/div/div[1]/p/iframe >> internal:control=en
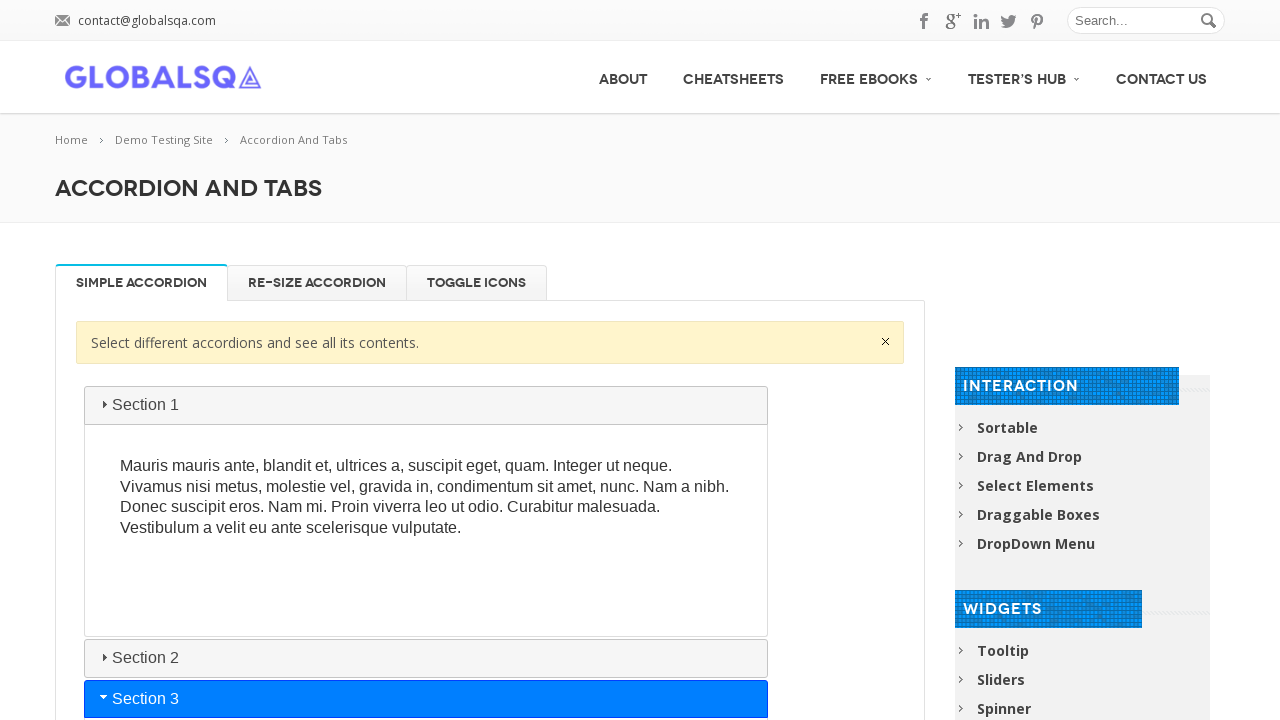

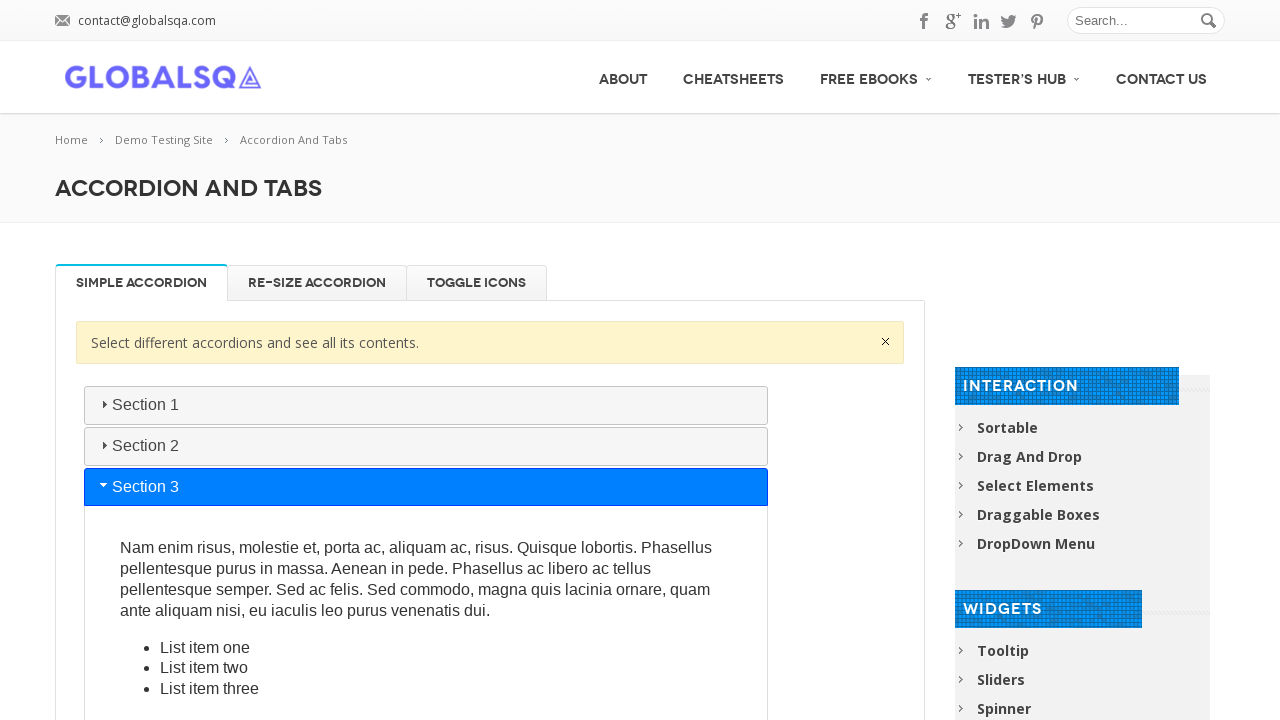